Tests HTML dropdown functionality by selecting an option from a course dropdown menu and scrolling to a specific element on the page

Starting URL: https://www.hyrtutorials.com/p/html-dropdown-elements-practice.html

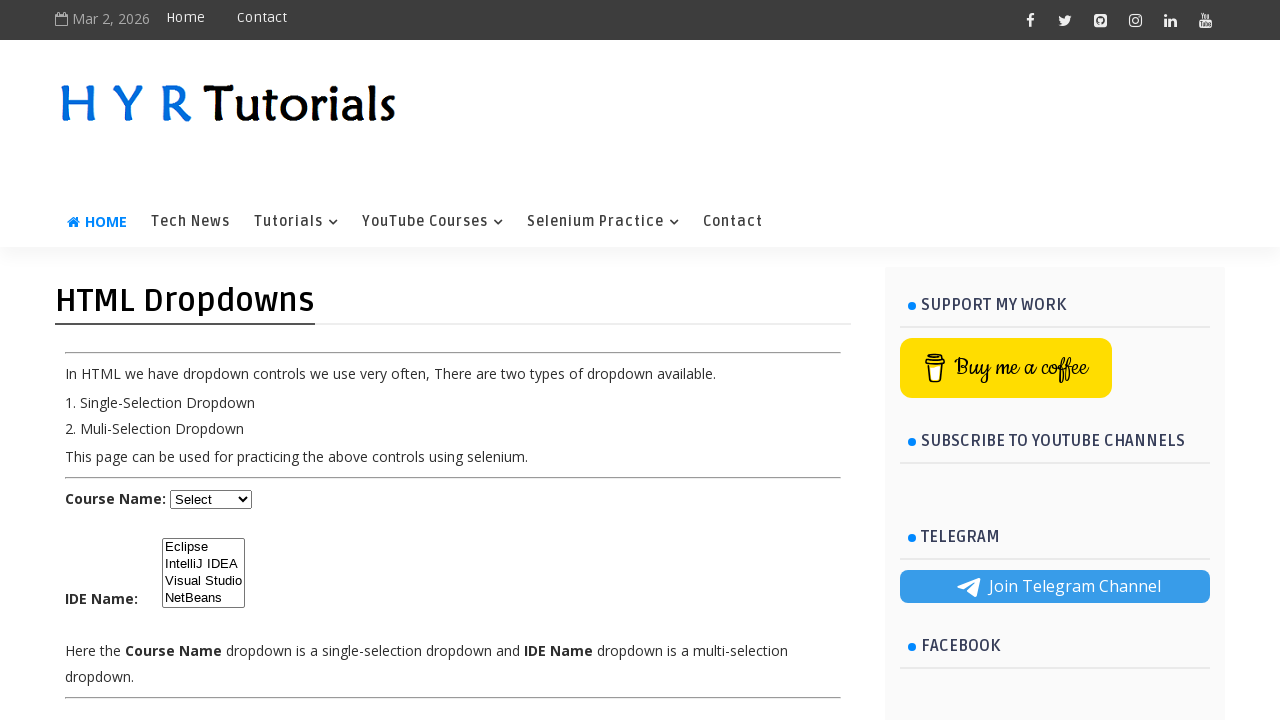

Selected option at index 3 from the course dropdown menu on select#course
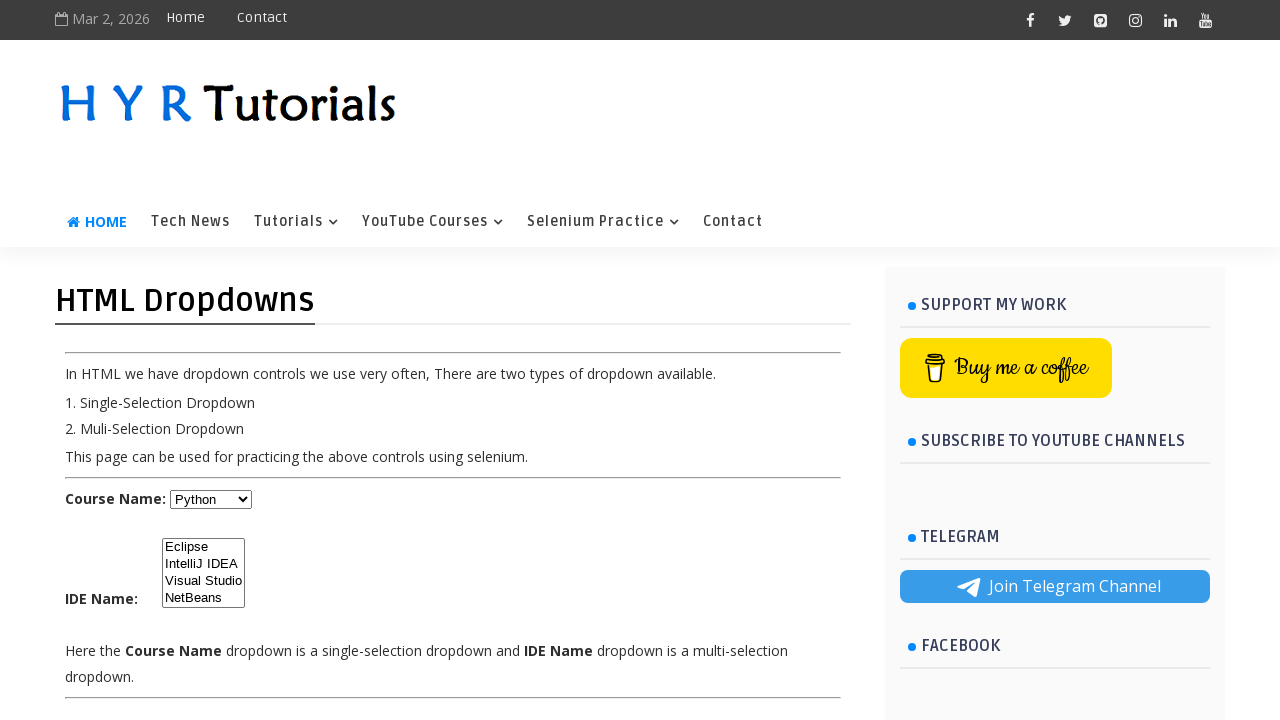

Scrolled to 'Recent Tutorials' heading element
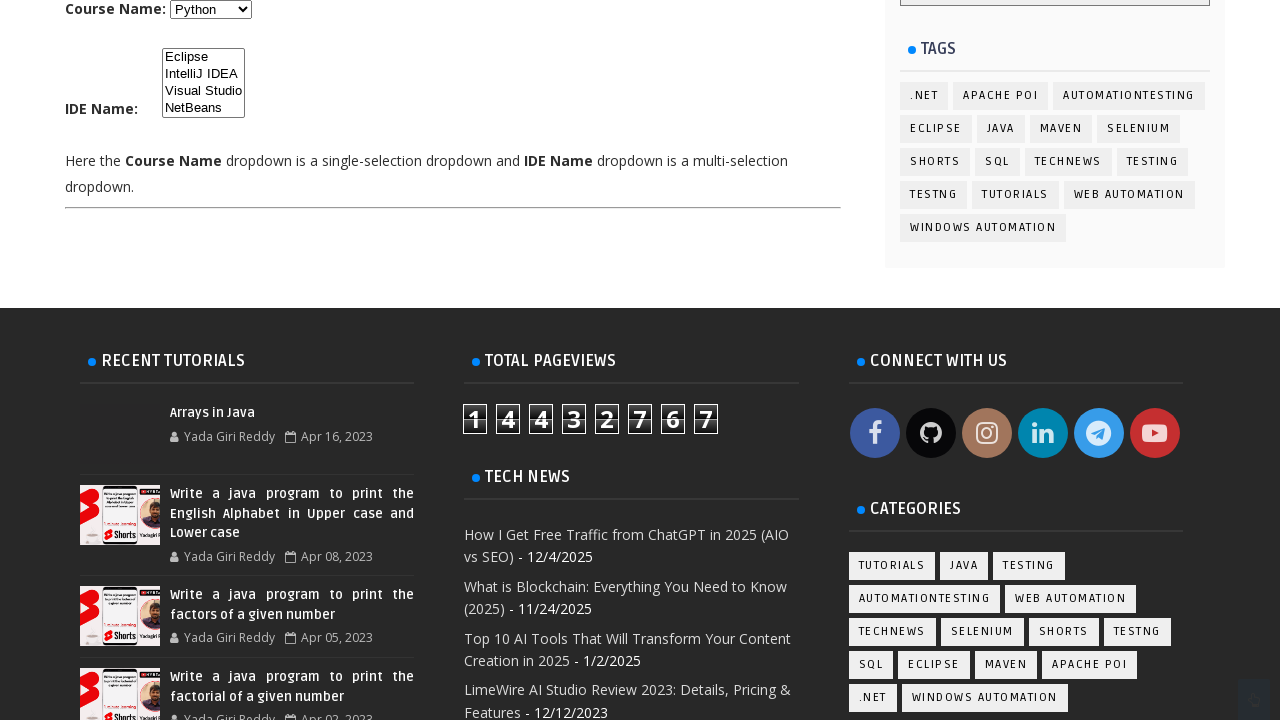

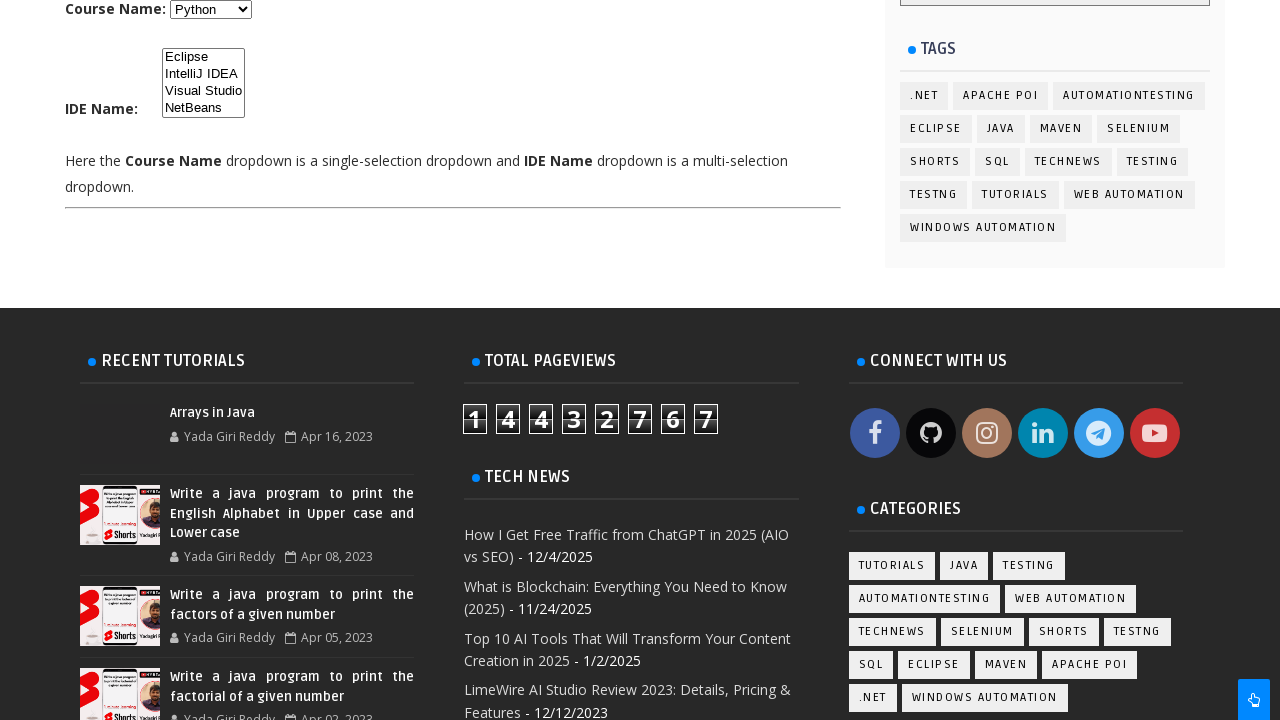